Tests table sorting functionality by clicking on the fruit column header and verifying the sort order

Starting URL: https://rahulshettyacademy.com/seleniumPractise/#/offers

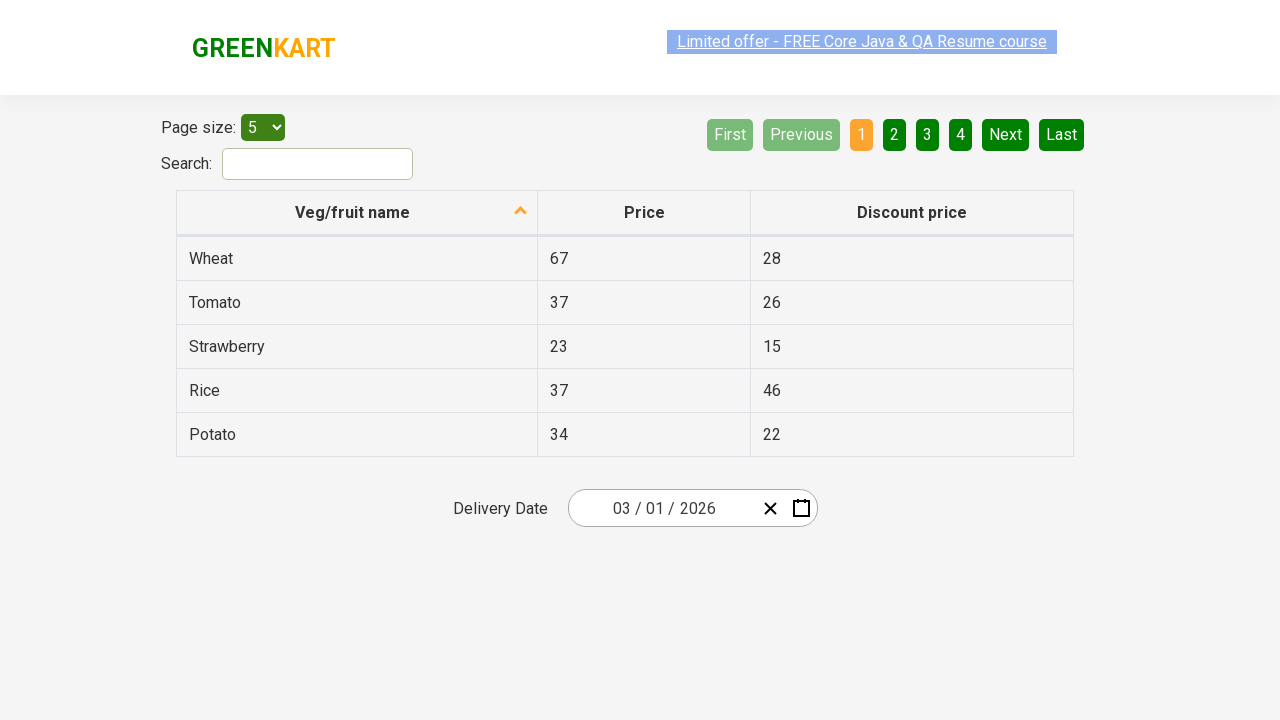

Waited for table to load - fruit column visible
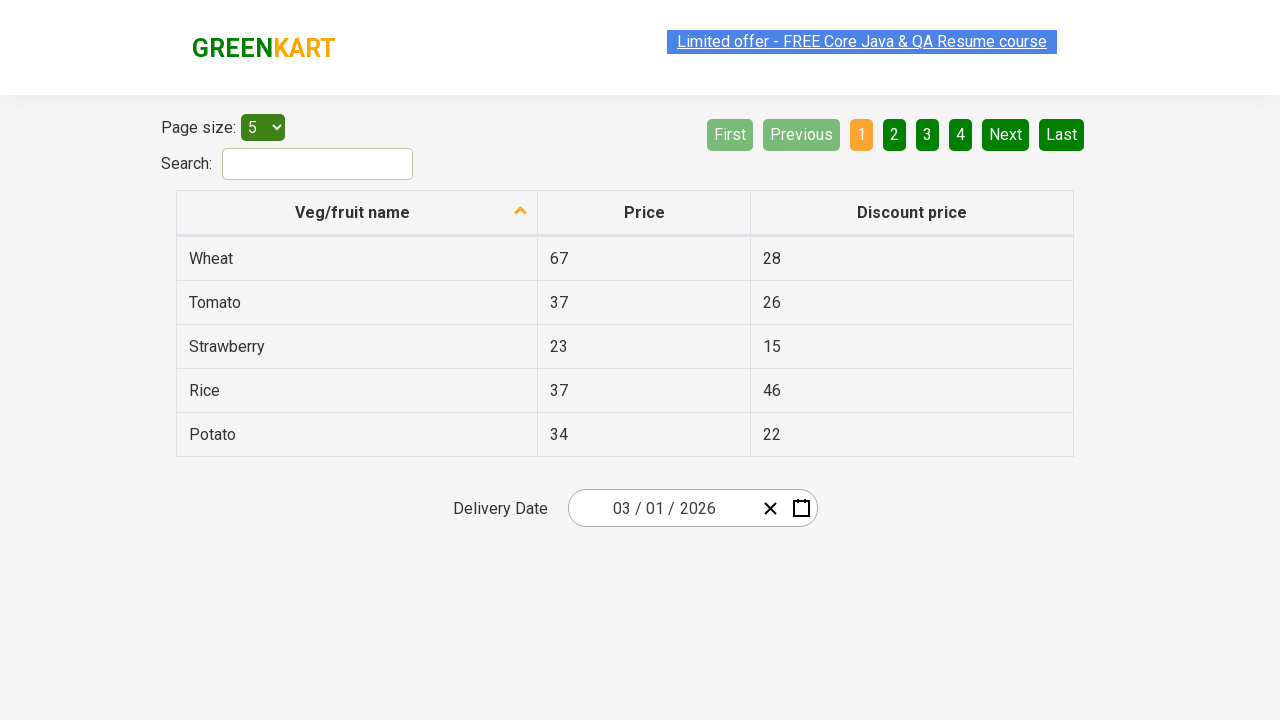

Clicked on fruit column header to sort at (644, 213) on tr th:nth-child(2)
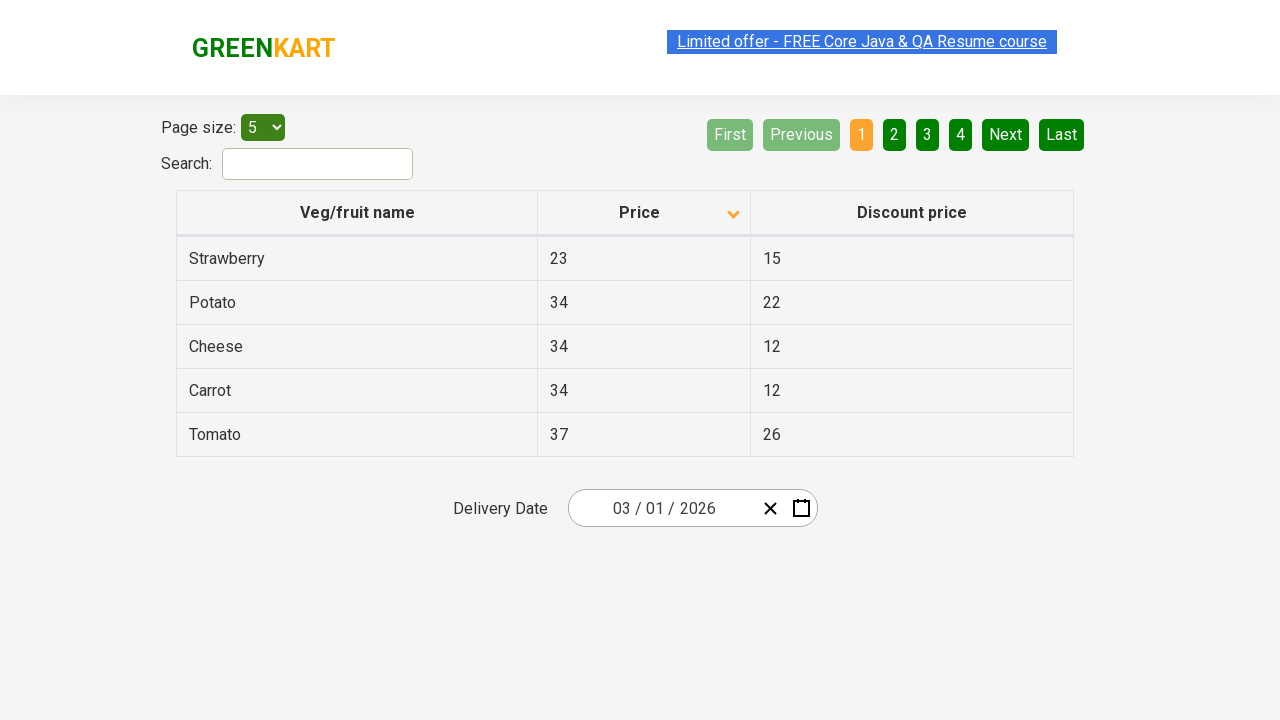

Table re-rendered after sorting by fruit column
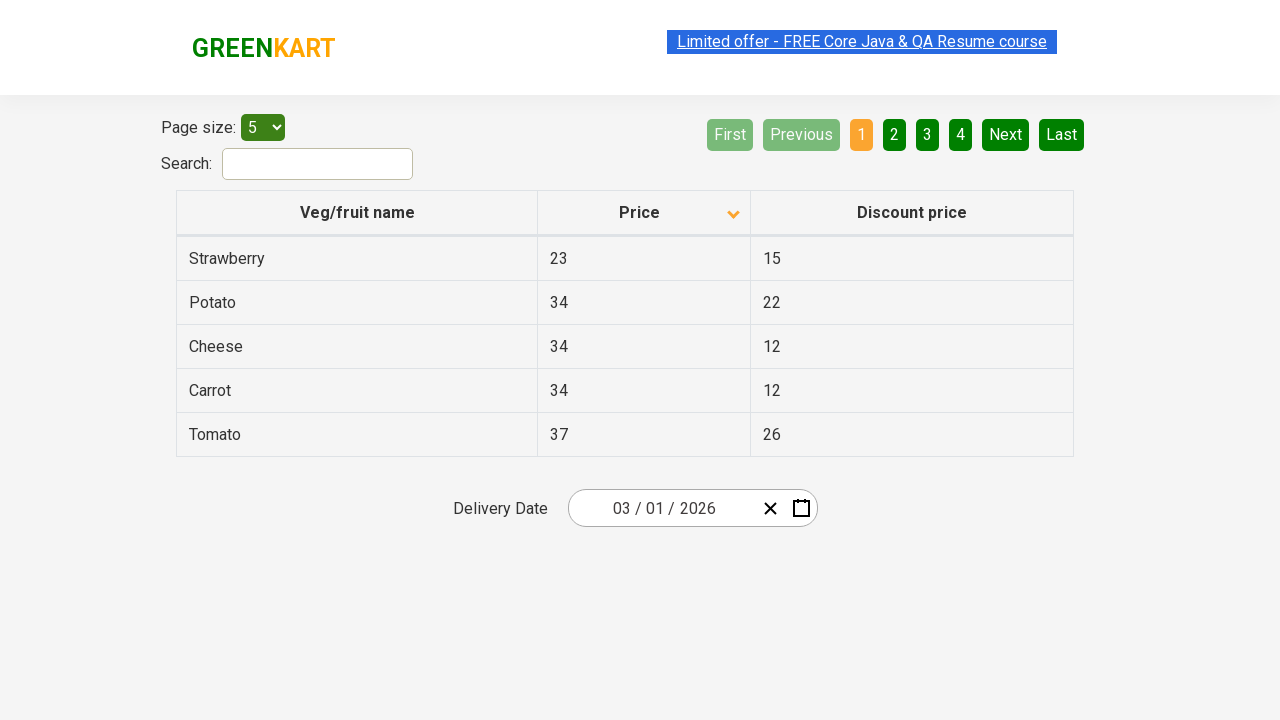

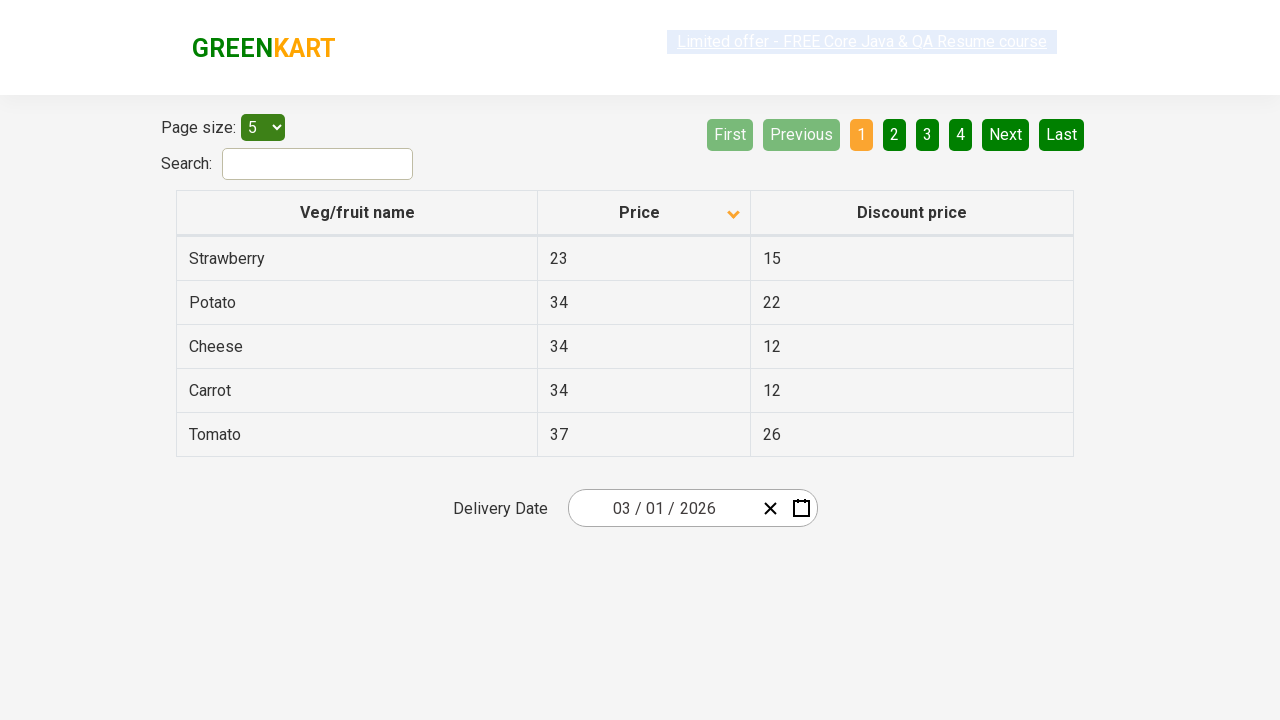